Tests clicking on a color input element to demonstrate the click command functionality.

Starting URL: https://www.selenium.dev/selenium/web/inputs.html

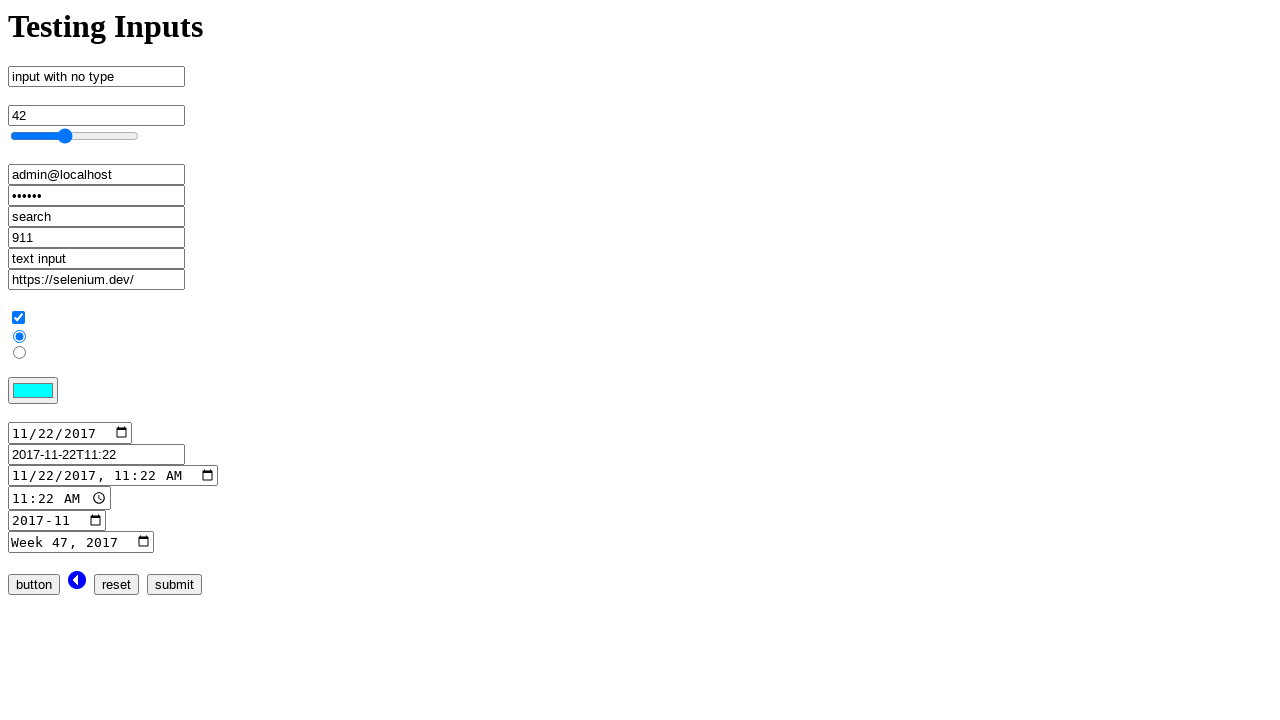

Clicked on the color input element to demonstrate click command functionality at (33, 391) on input[name='color_input']
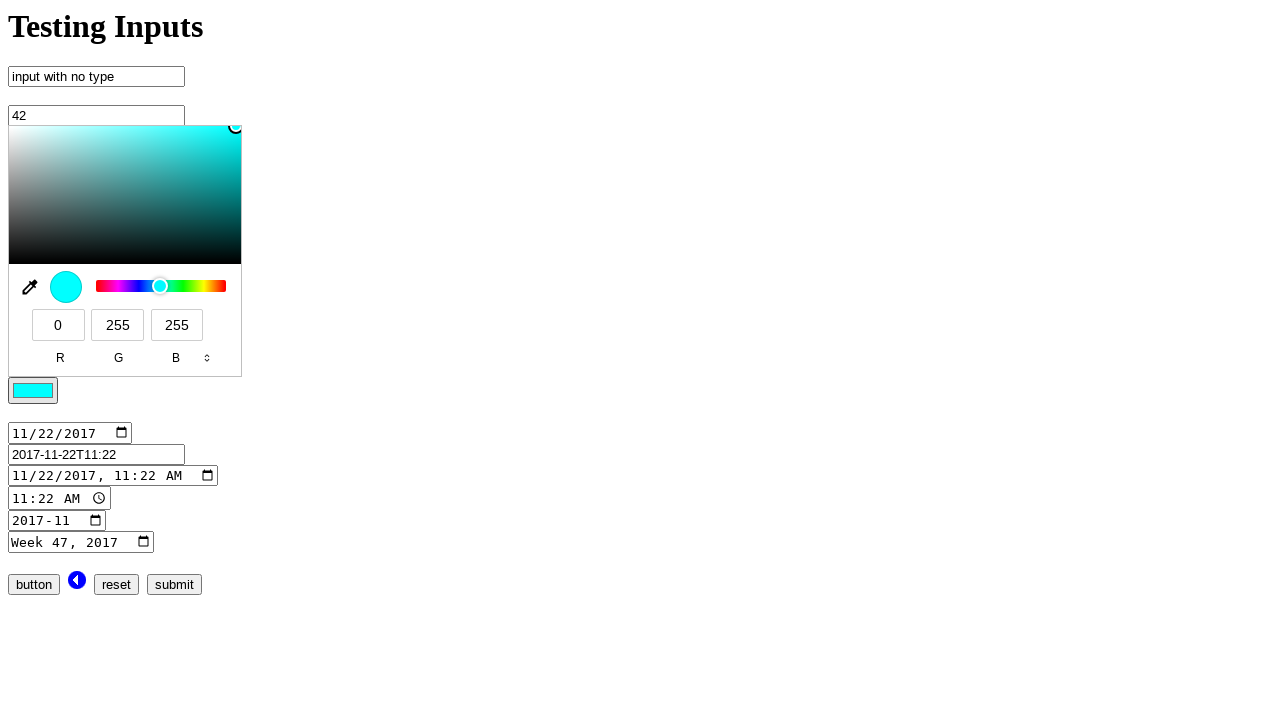

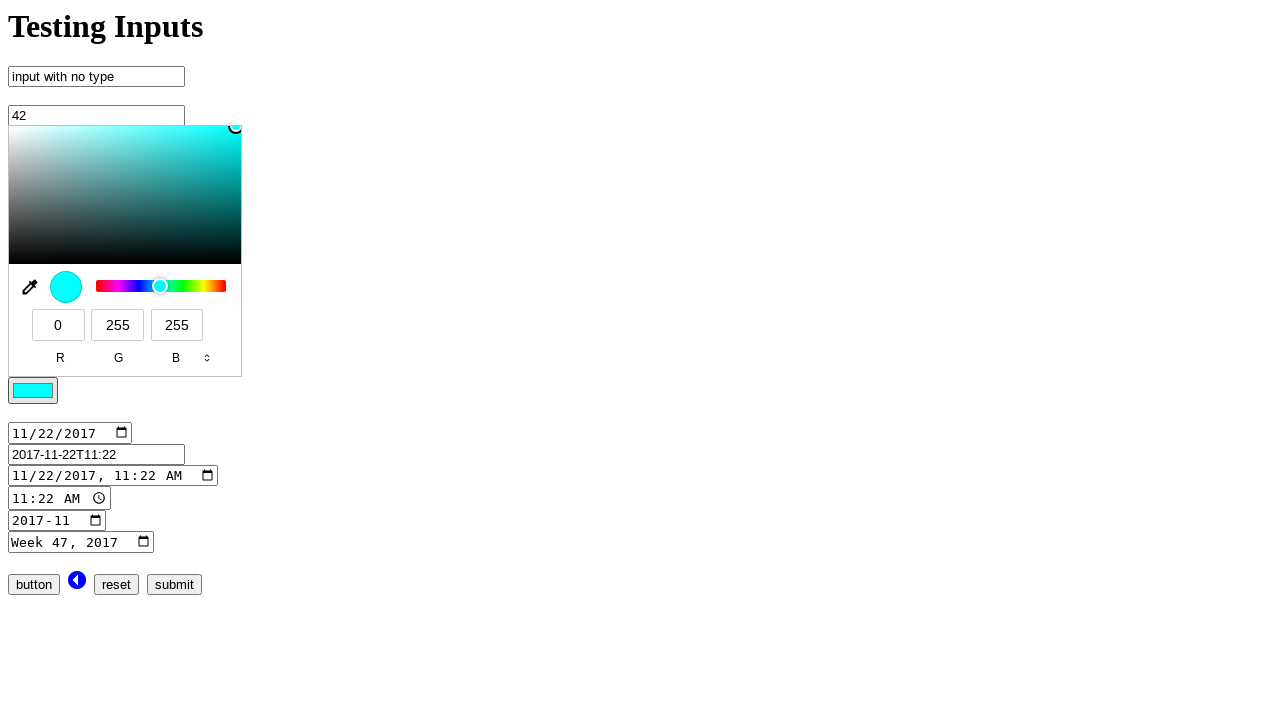